Performs mouse hover actions over menu items and clicks a submenu item

Starting URL: https://www.aiub.edu/

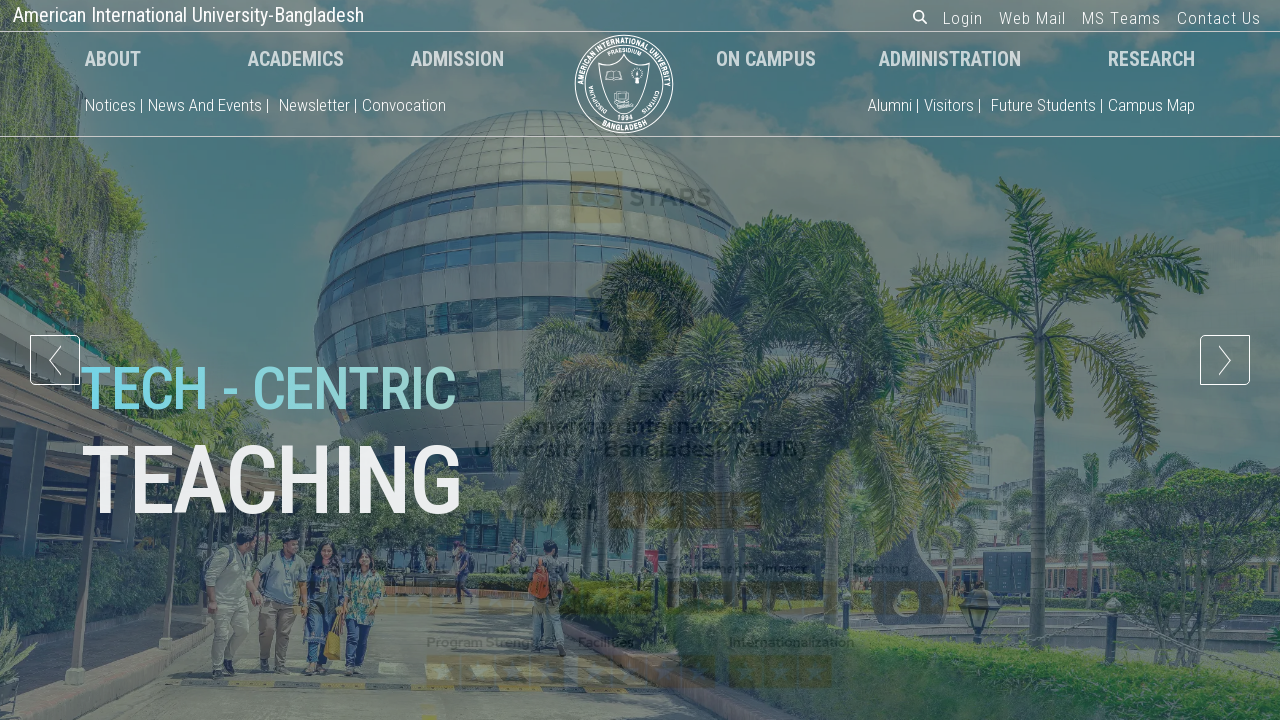

Hovered over the About menu item at (113, 58) on xpath=//a[@href='/about']
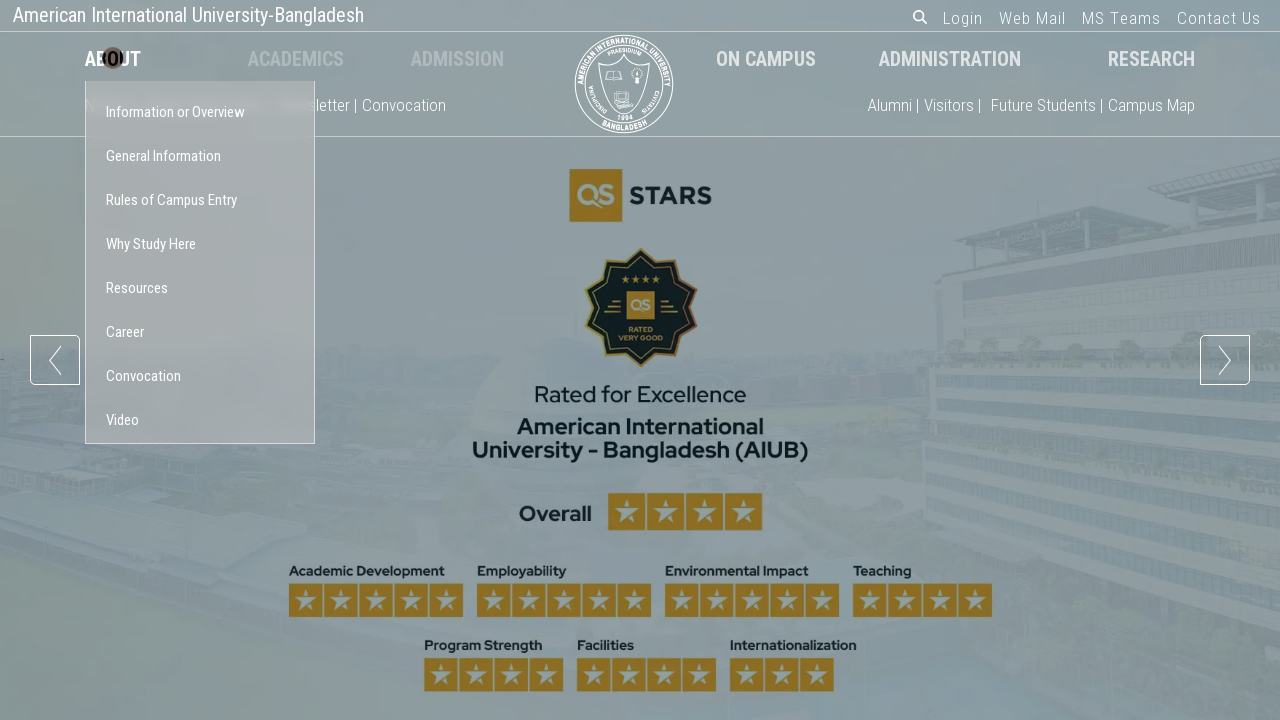

Waited for submenu to appear
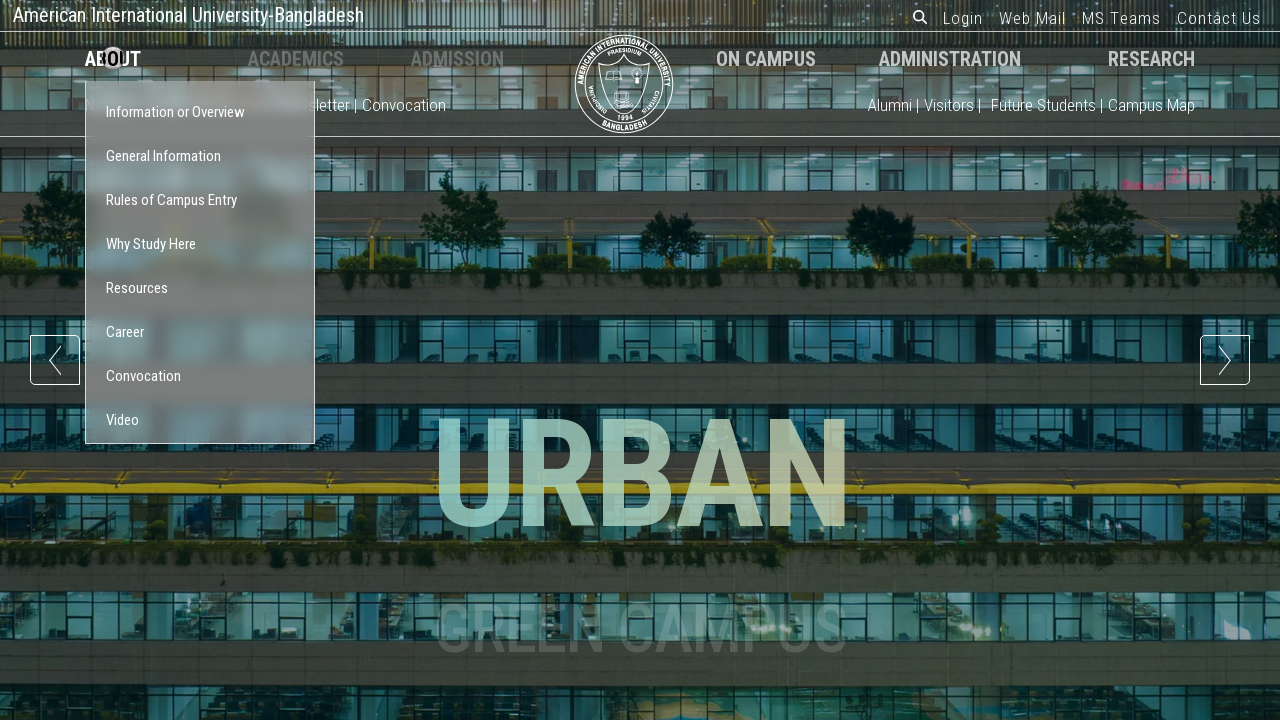

Clicked the Information submenu item at (200, 113) on xpath=//a[@href='/about/Information']
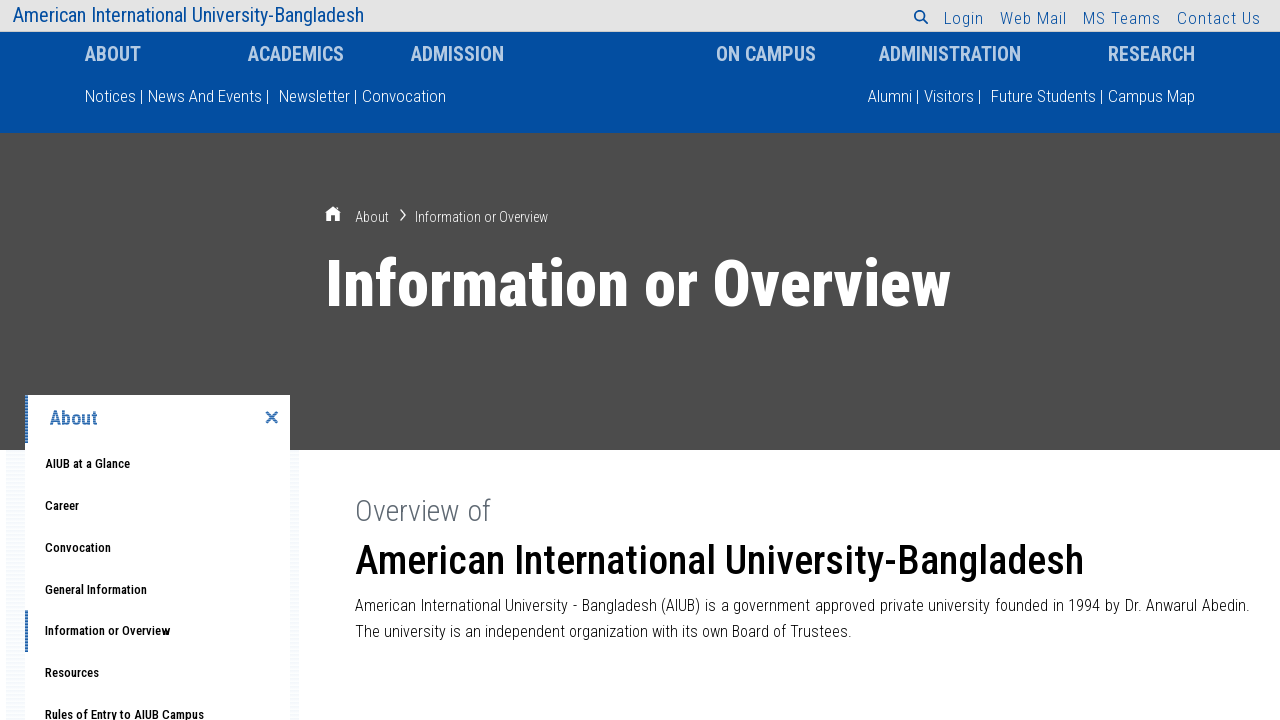

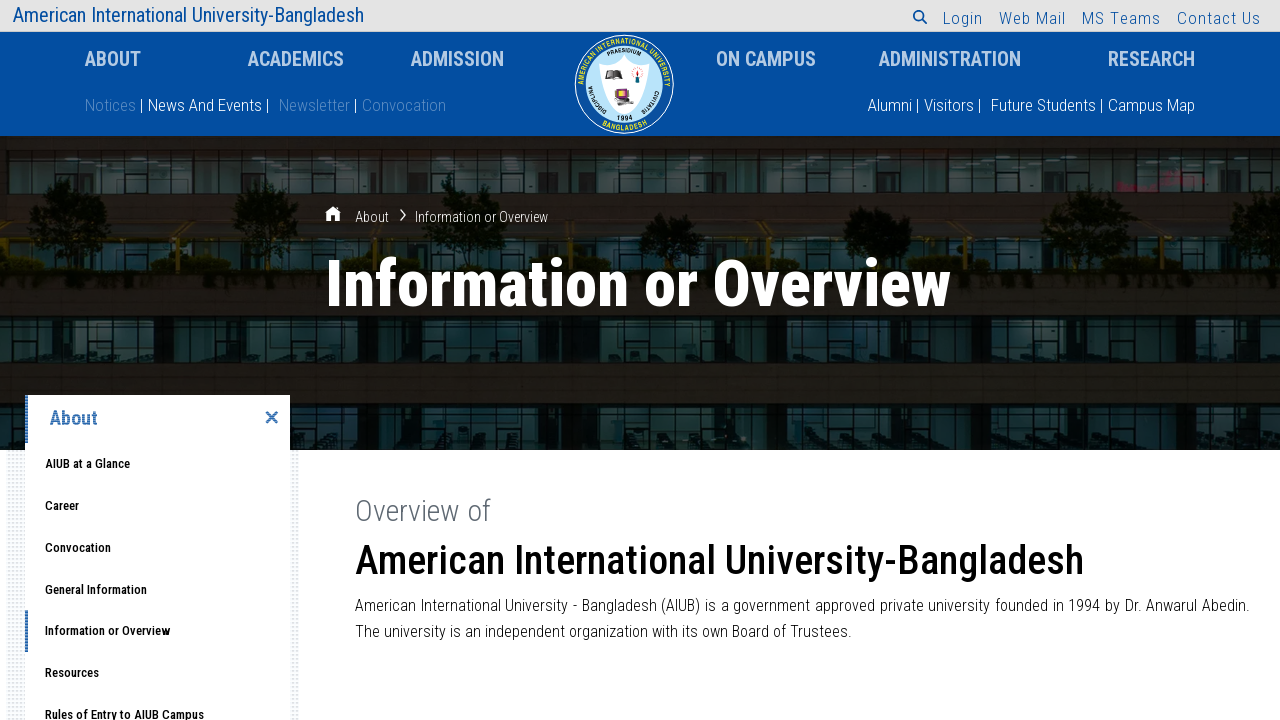